Tests data table sorting in ascending order by clicking the dues column header in table 2 (with attributes/class selectors)

Starting URL: http://the-internet.herokuapp.com/tables

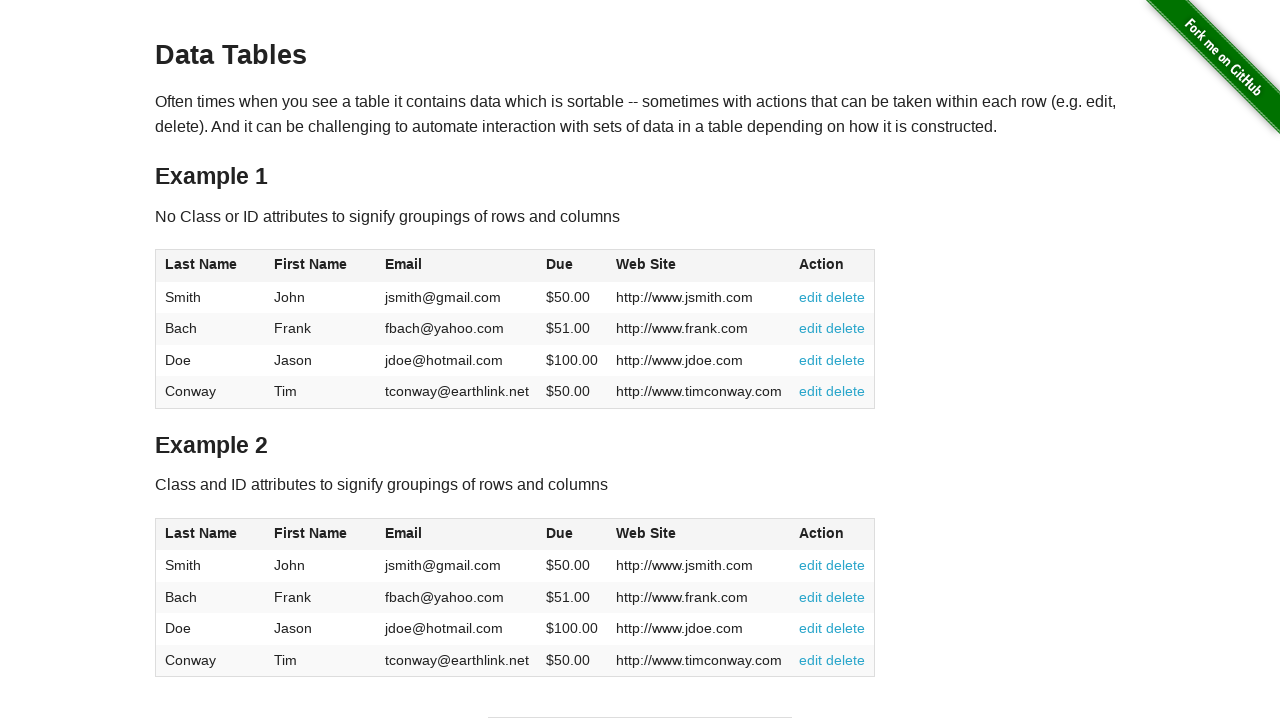

Clicked dues column header in table 2 to sort in ascending order at (560, 533) on #table2 thead .dues
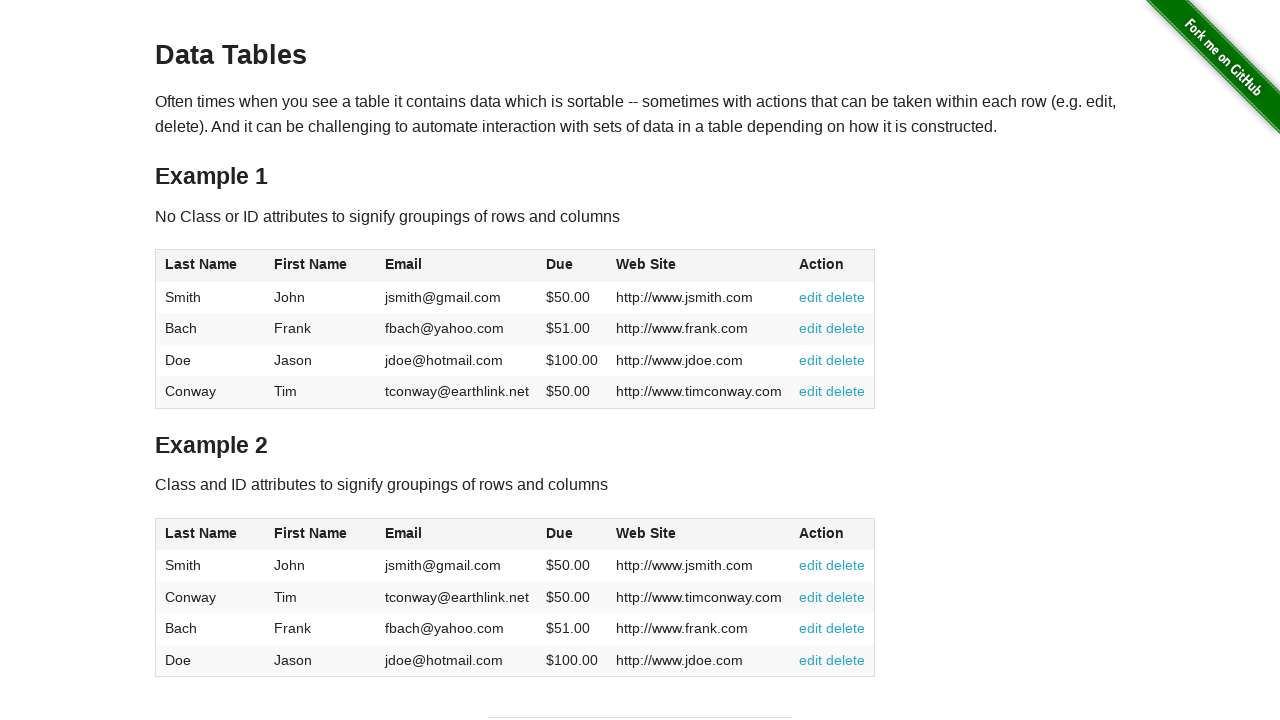

Dues cells in table 2 are present and loaded
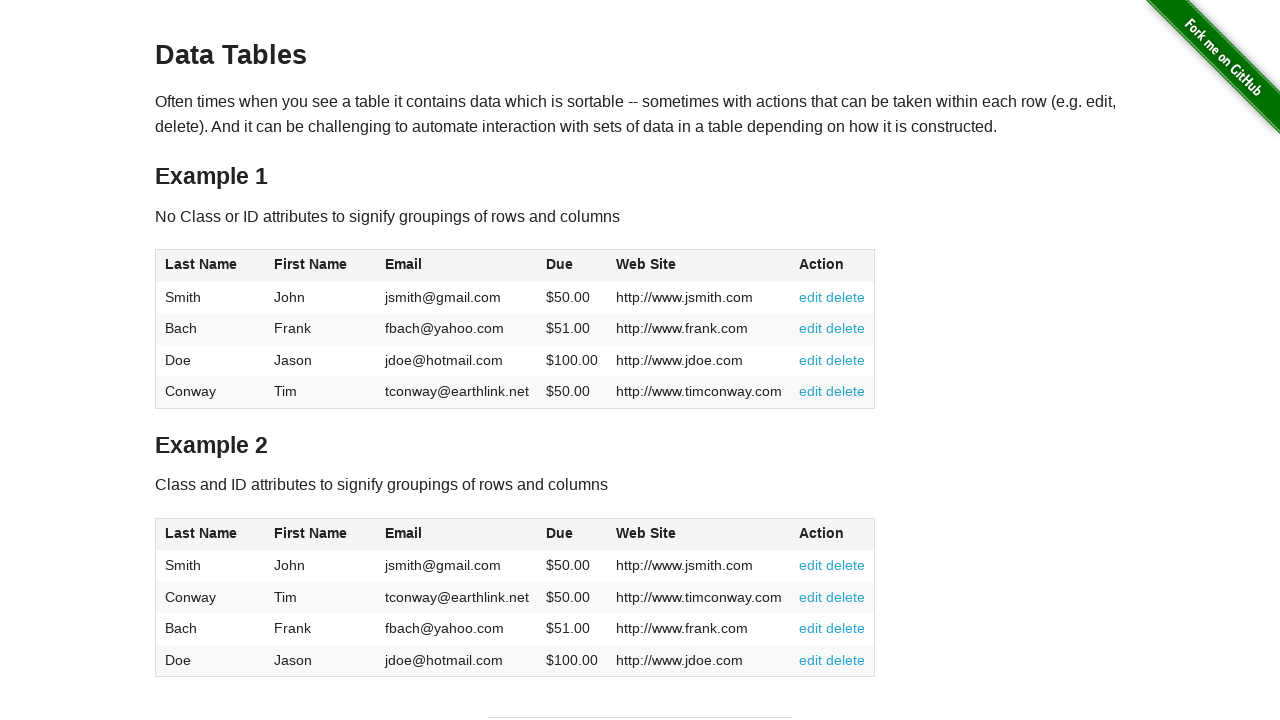

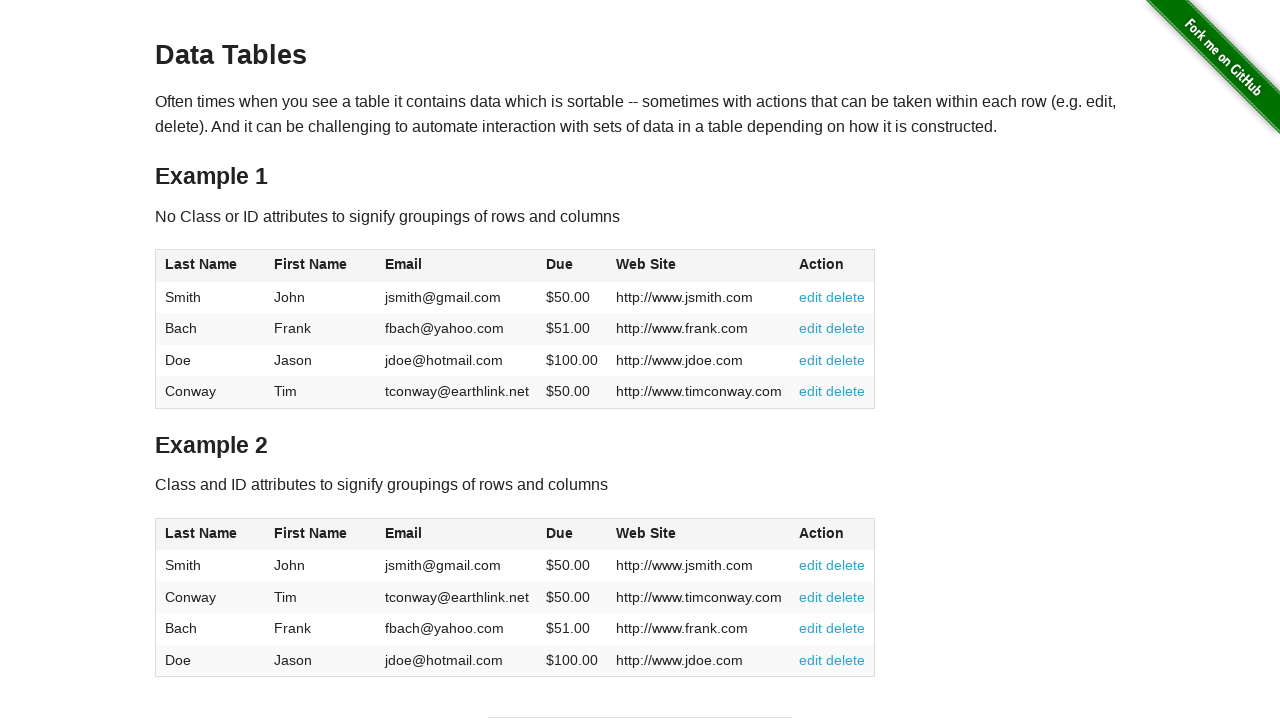